Tests button click functionality on a demo automation testing page by clicking a button with id "btn_one"

Starting URL: https://www.automationtesting.co.uk/buttons.html

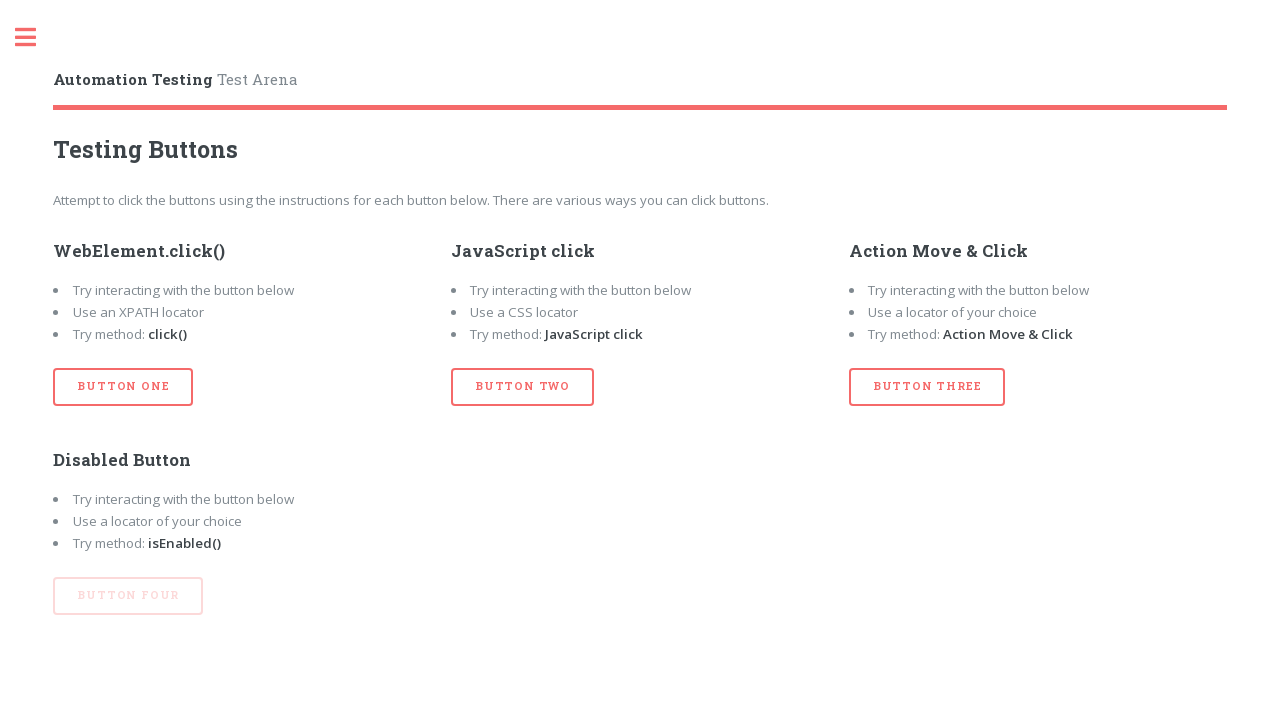

Navigated to demo automation testing page
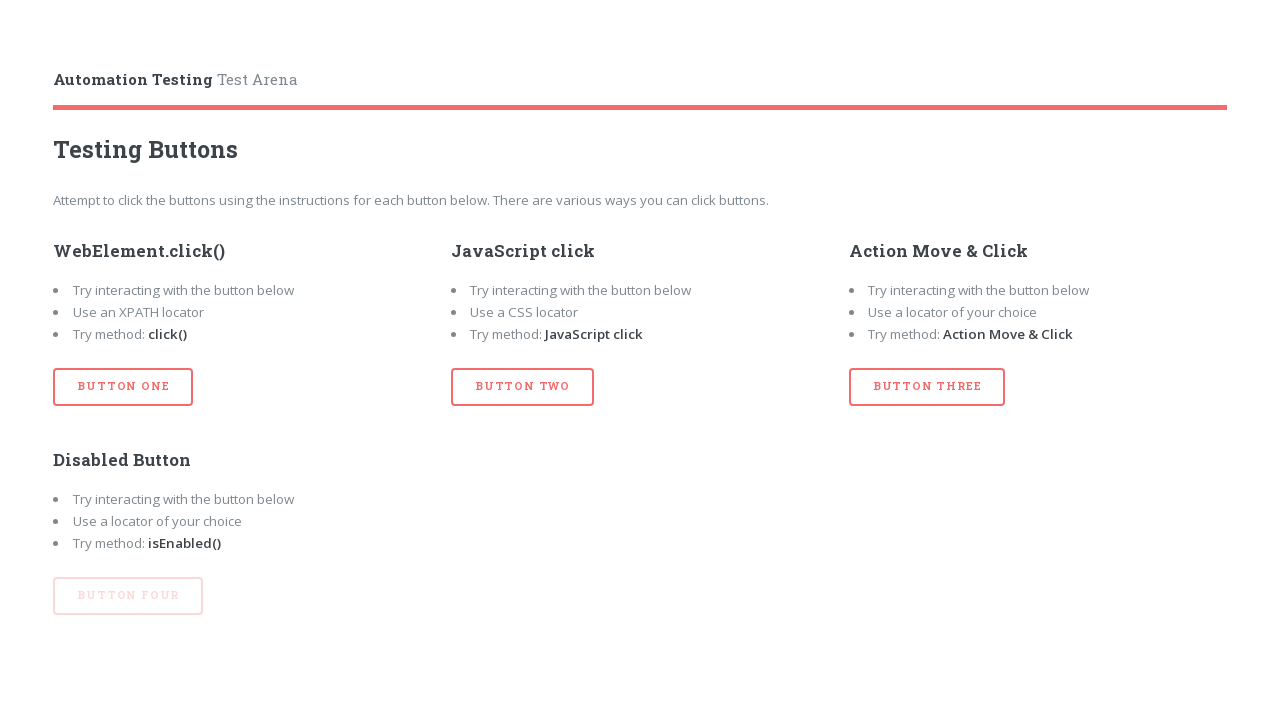

Clicked button with id 'btn_one' at (123, 387) on #btn_one
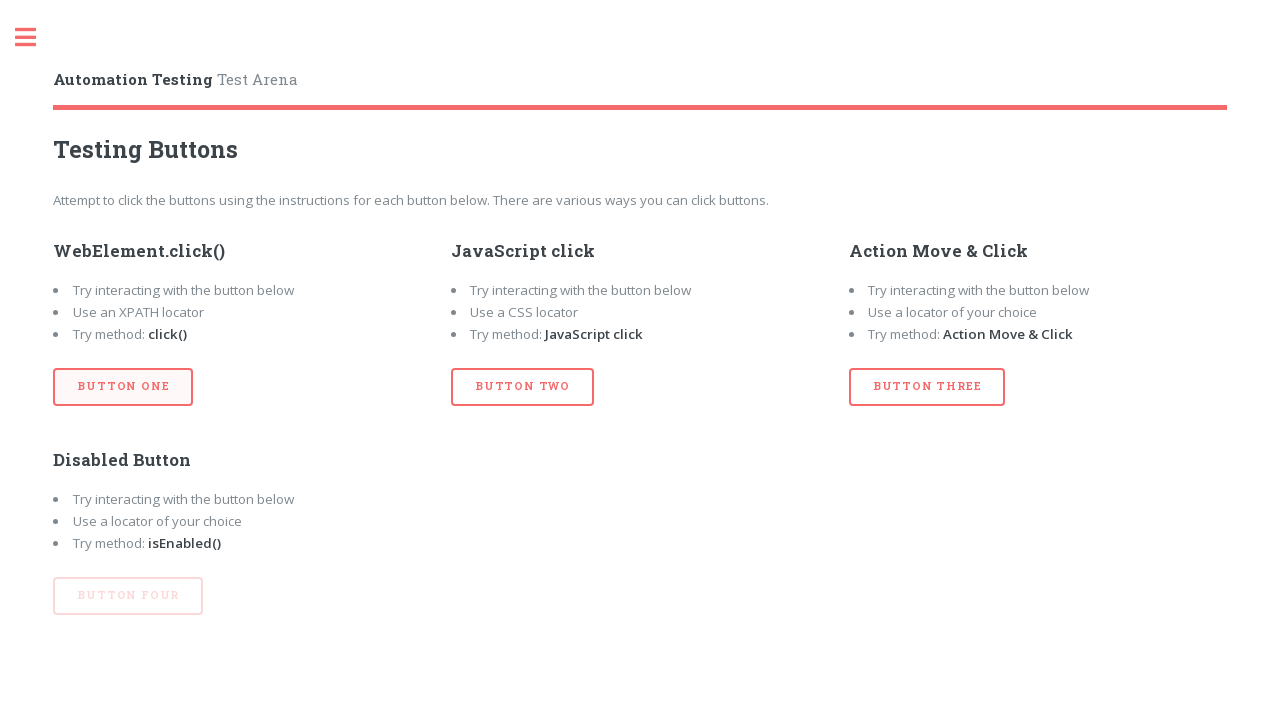

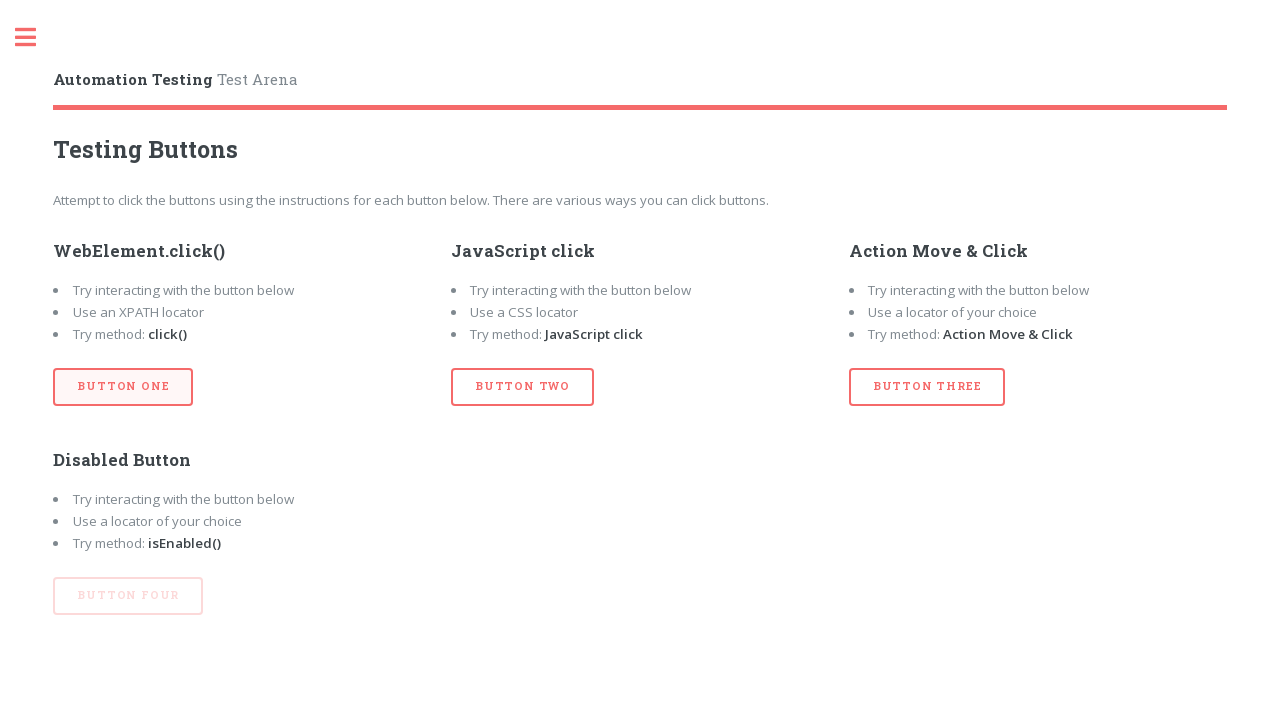